Tests the Add/Remove Elements functionality by adding multiple elements and then removing some of them

Starting URL: http://the-internet.herokuapp.com/

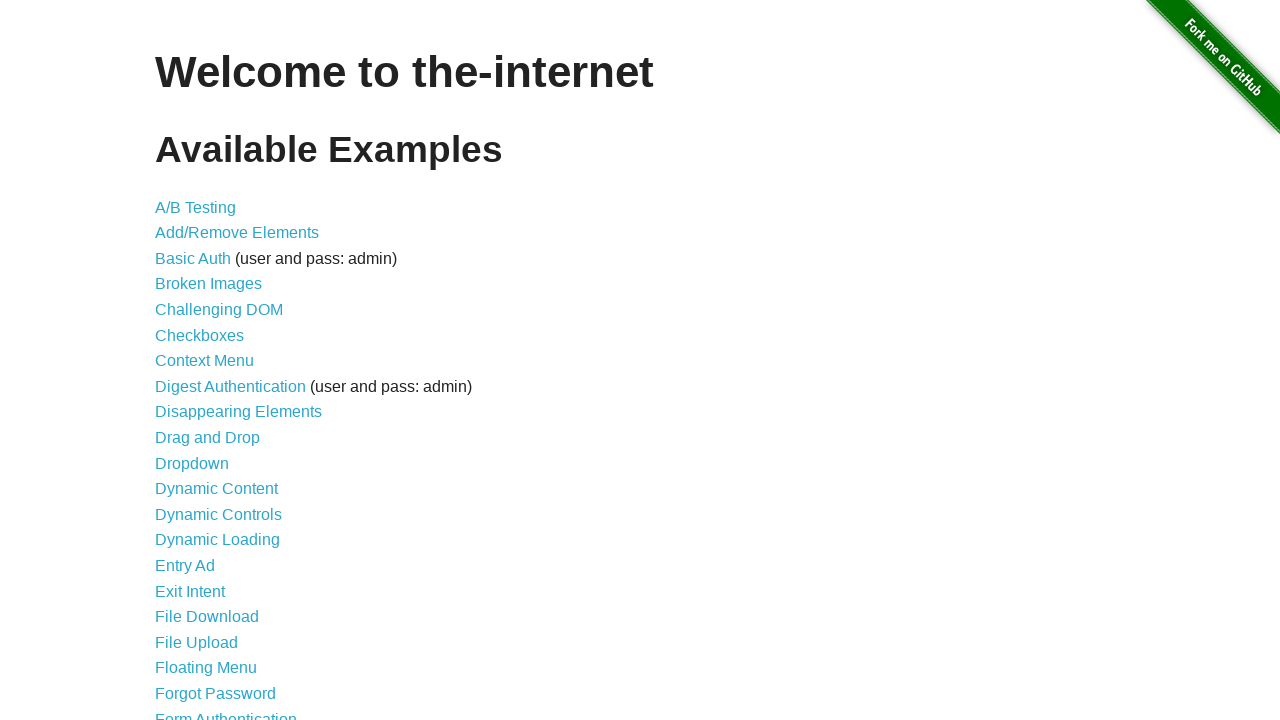

Clicked on Add/Remove Elements link at (237, 233) on text=Add/Remove Elements
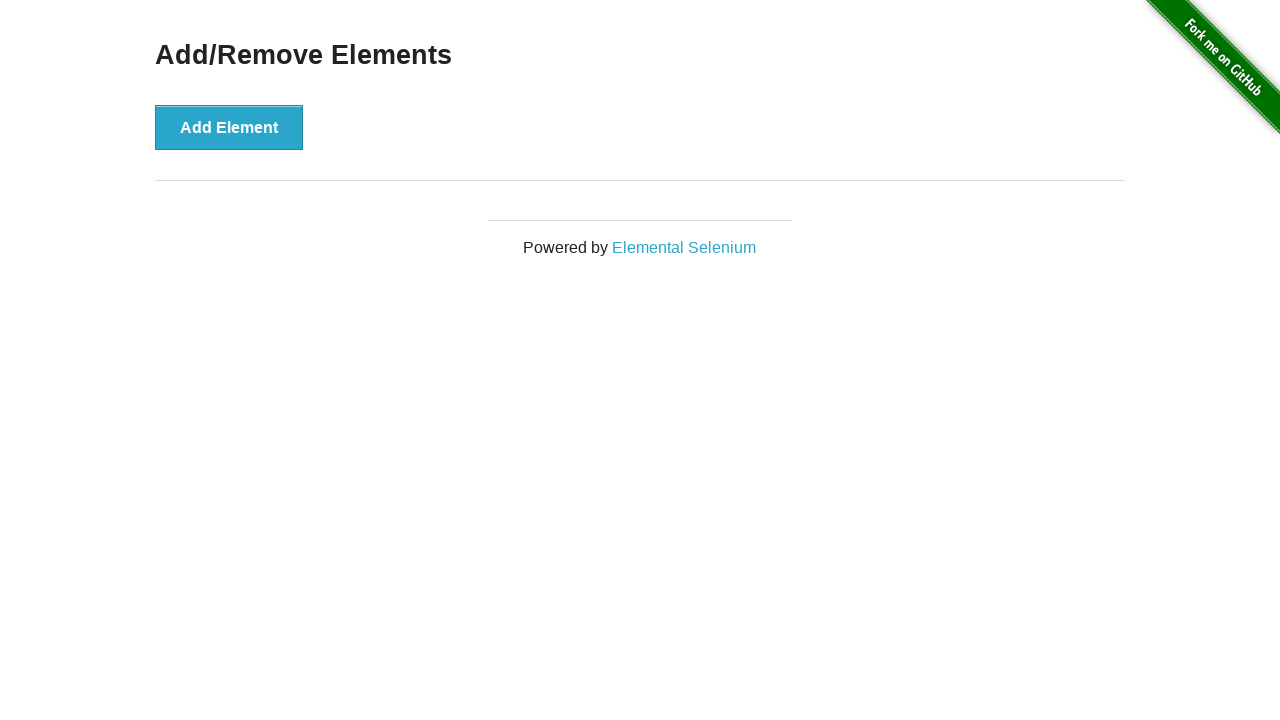

Add/Remove Elements page loaded and add button is visible
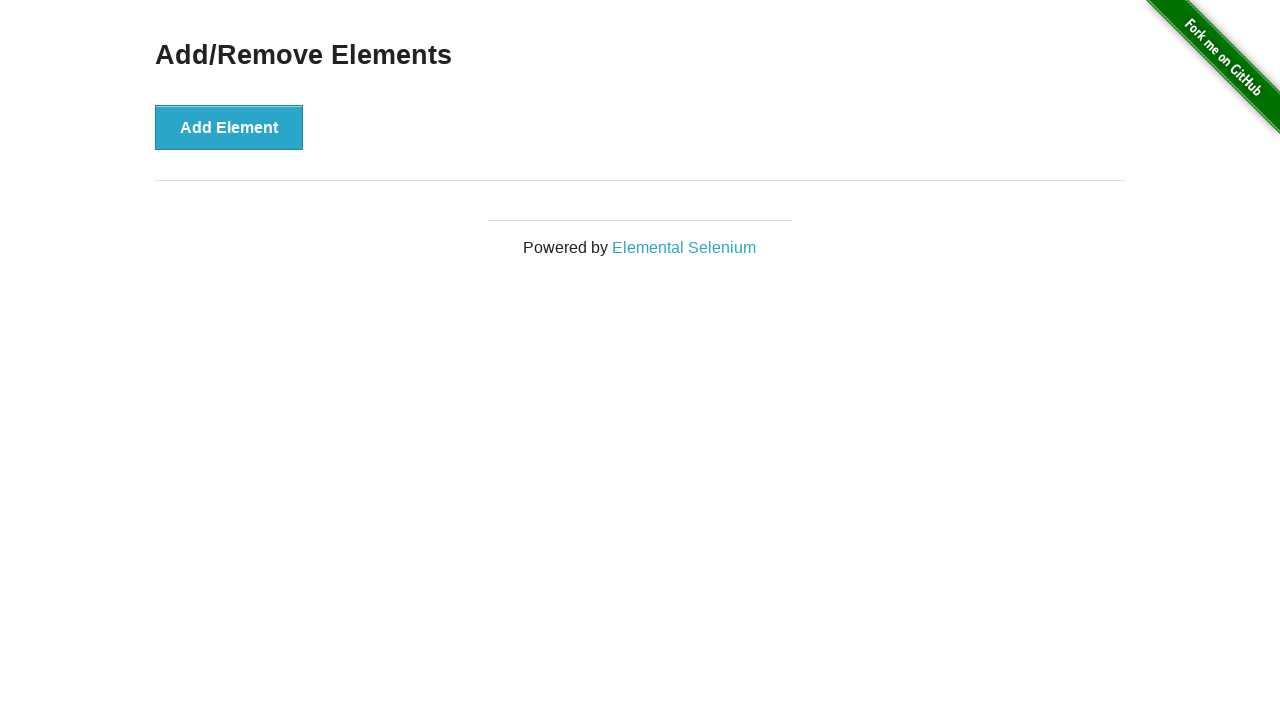

Added element 1 of 5 at (229, 127) on //*[@id="content"]/div/button
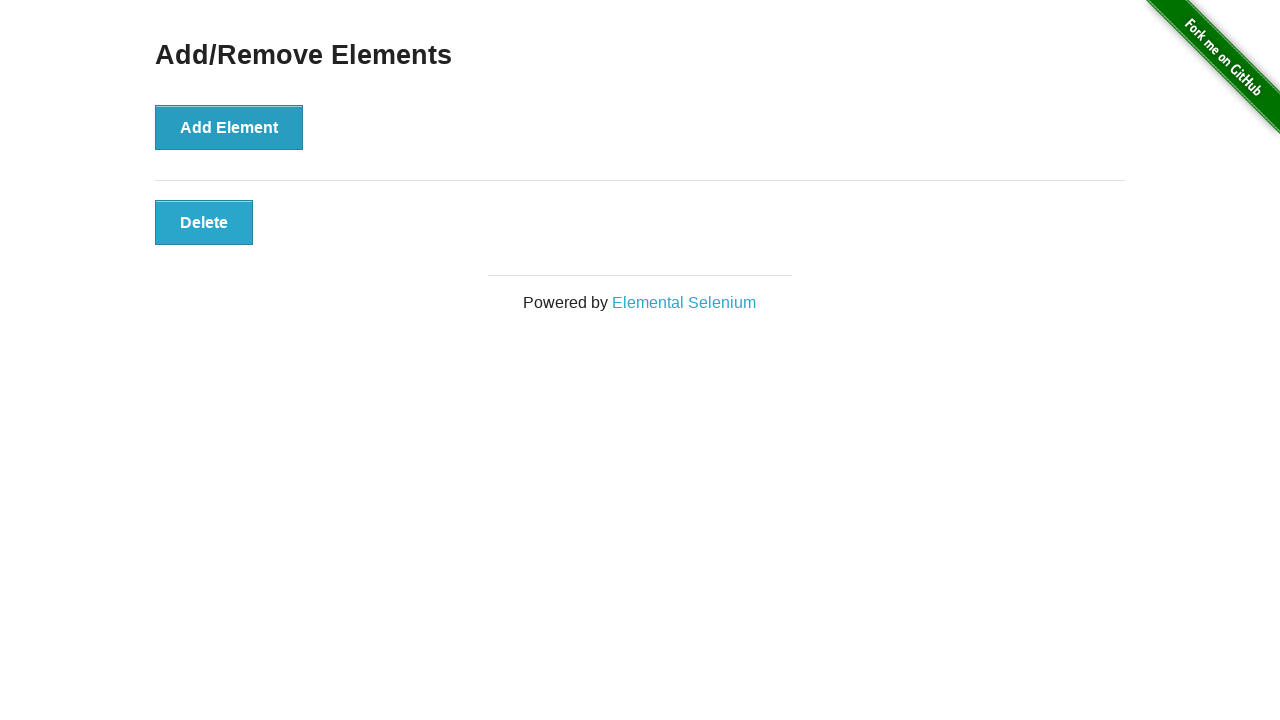

Added element 2 of 5 at (229, 127) on //*[@id="content"]/div/button
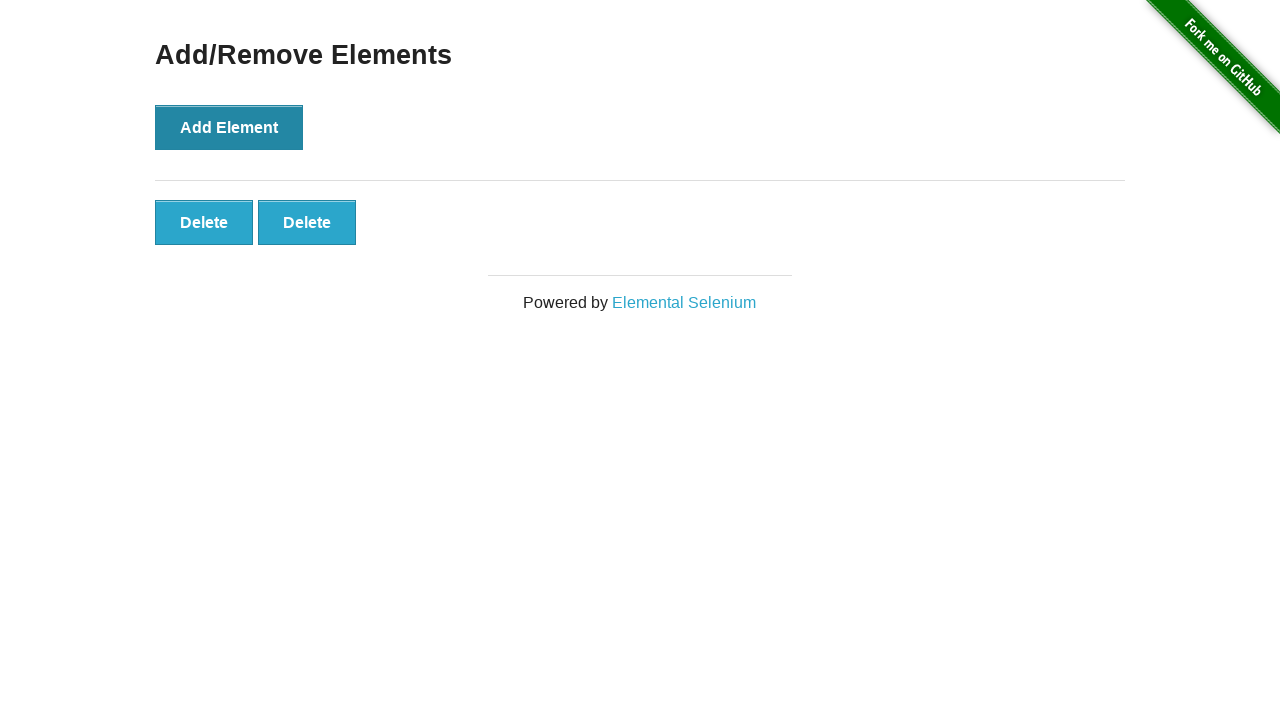

Added element 3 of 5 at (229, 127) on //*[@id="content"]/div/button
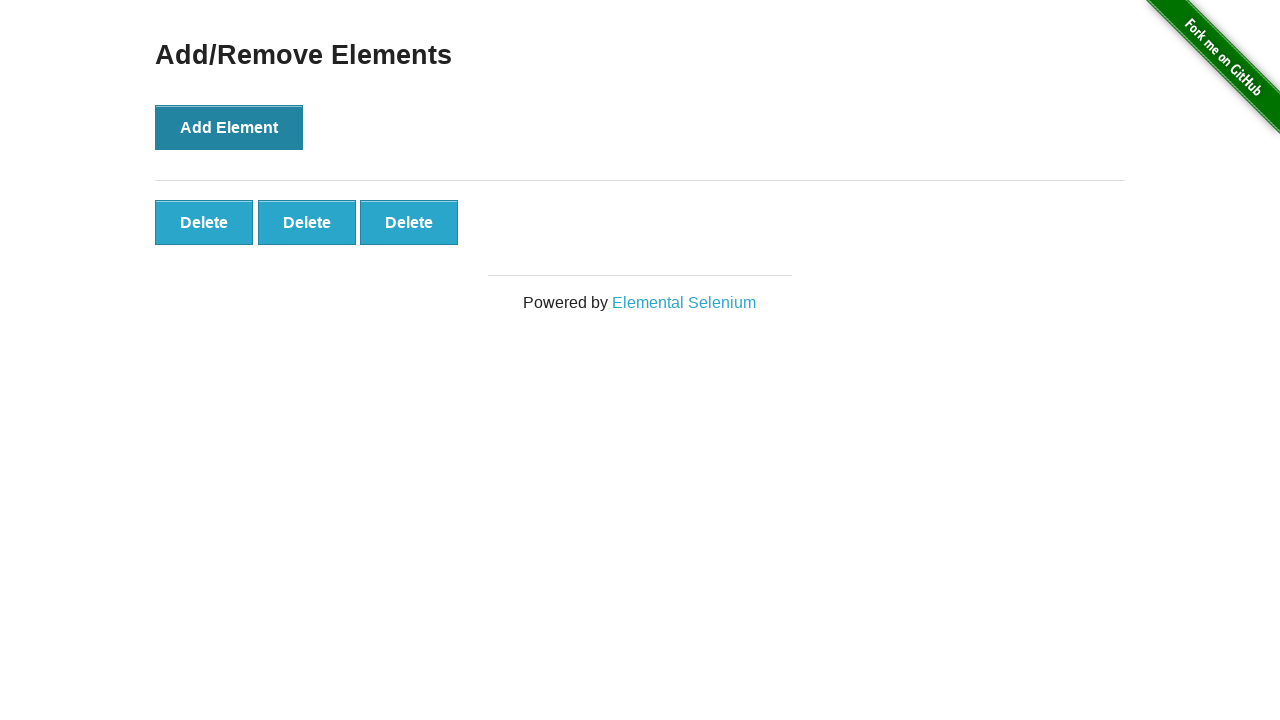

Added element 4 of 5 at (229, 127) on //*[@id="content"]/div/button
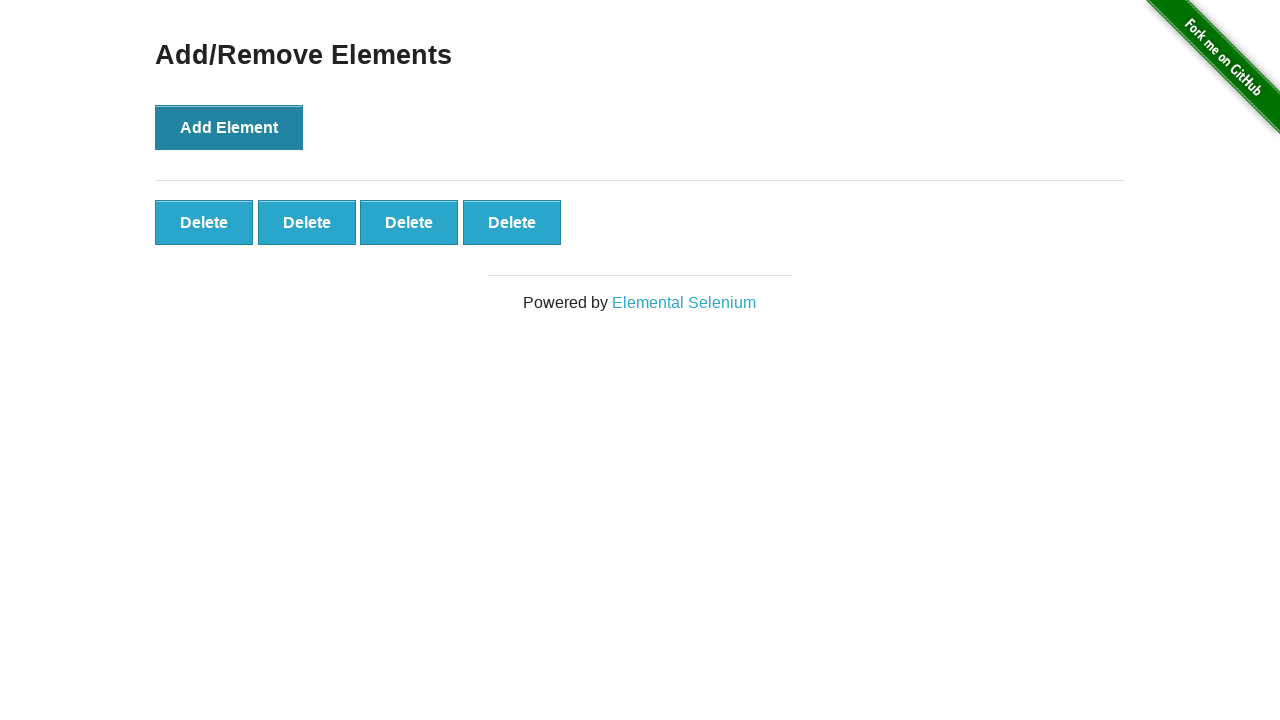

Added element 5 of 5 at (229, 127) on //*[@id="content"]/div/button
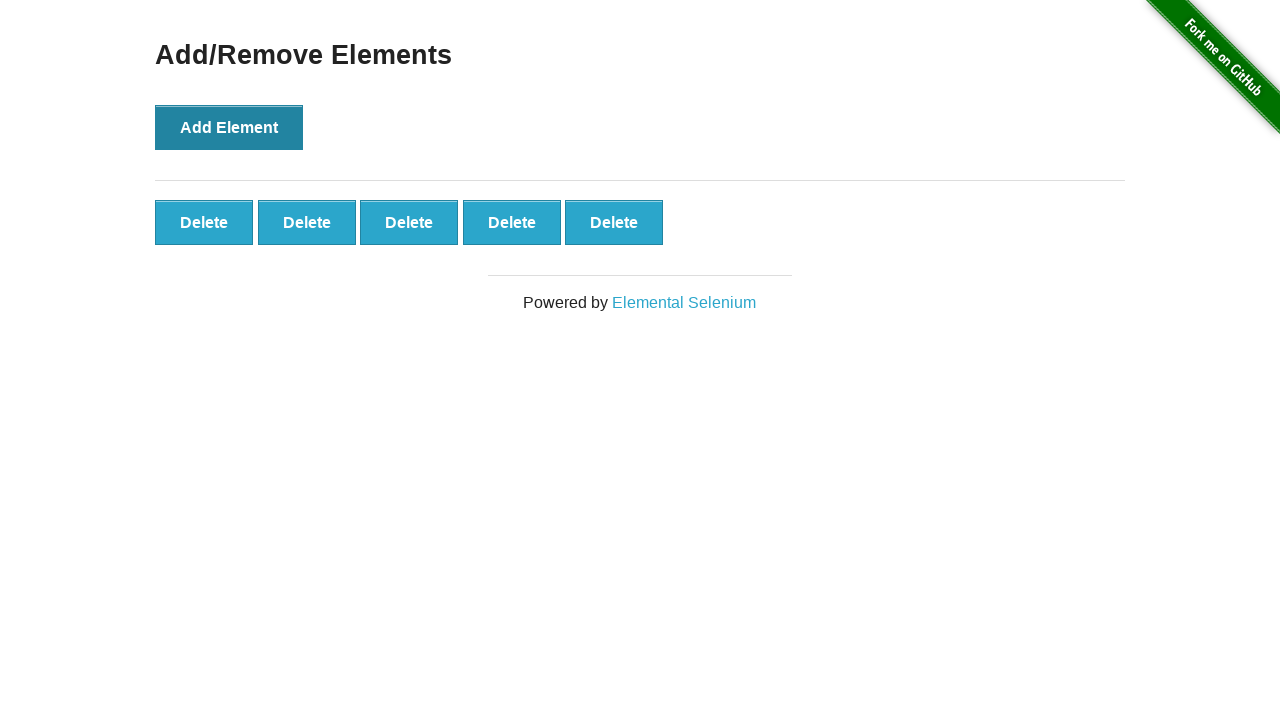

Removed element 1 of 2 at (204, 222) on //*[@id="elements"]/button
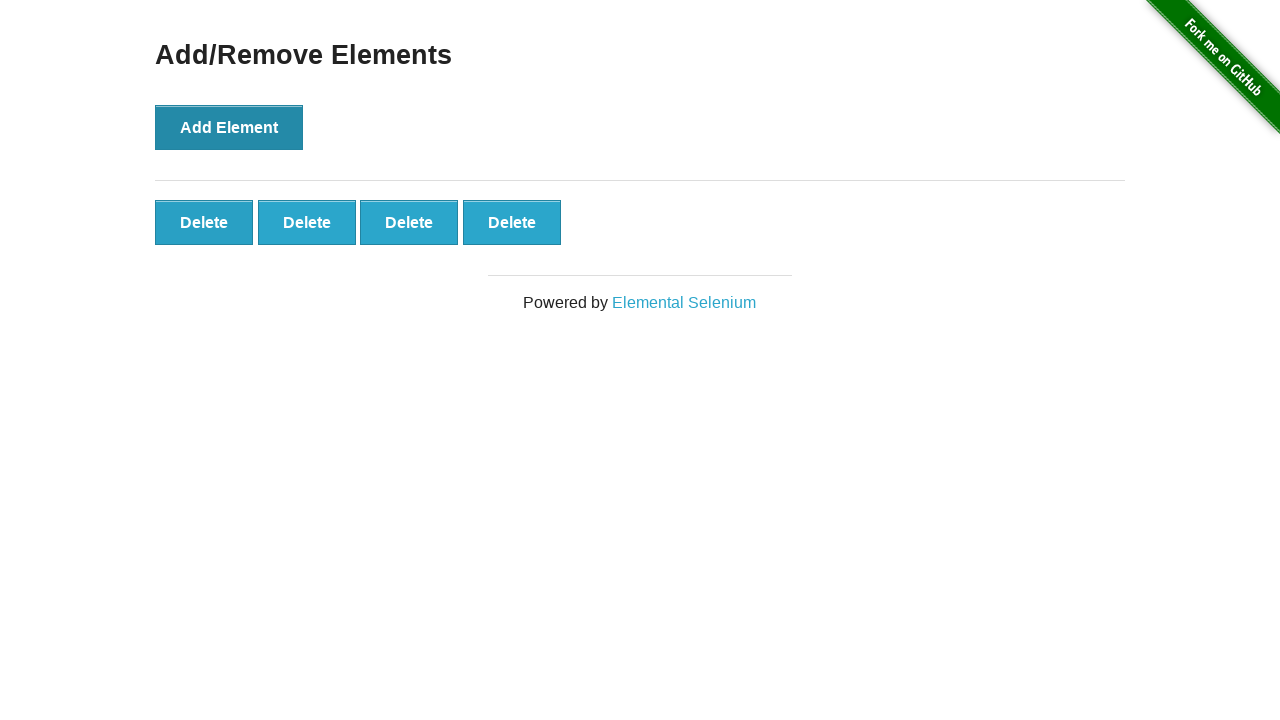

Removed element 2 of 2 at (204, 222) on //*[@id="elements"]/button
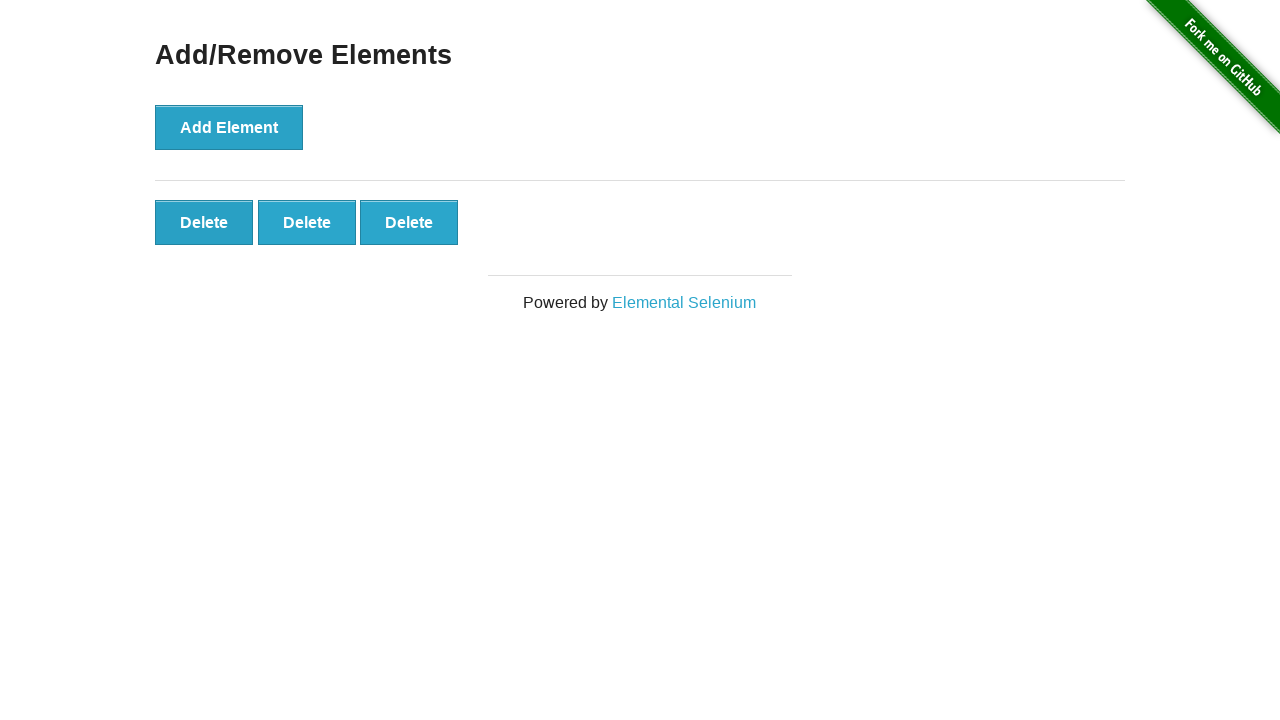

Waited for final state to be visible
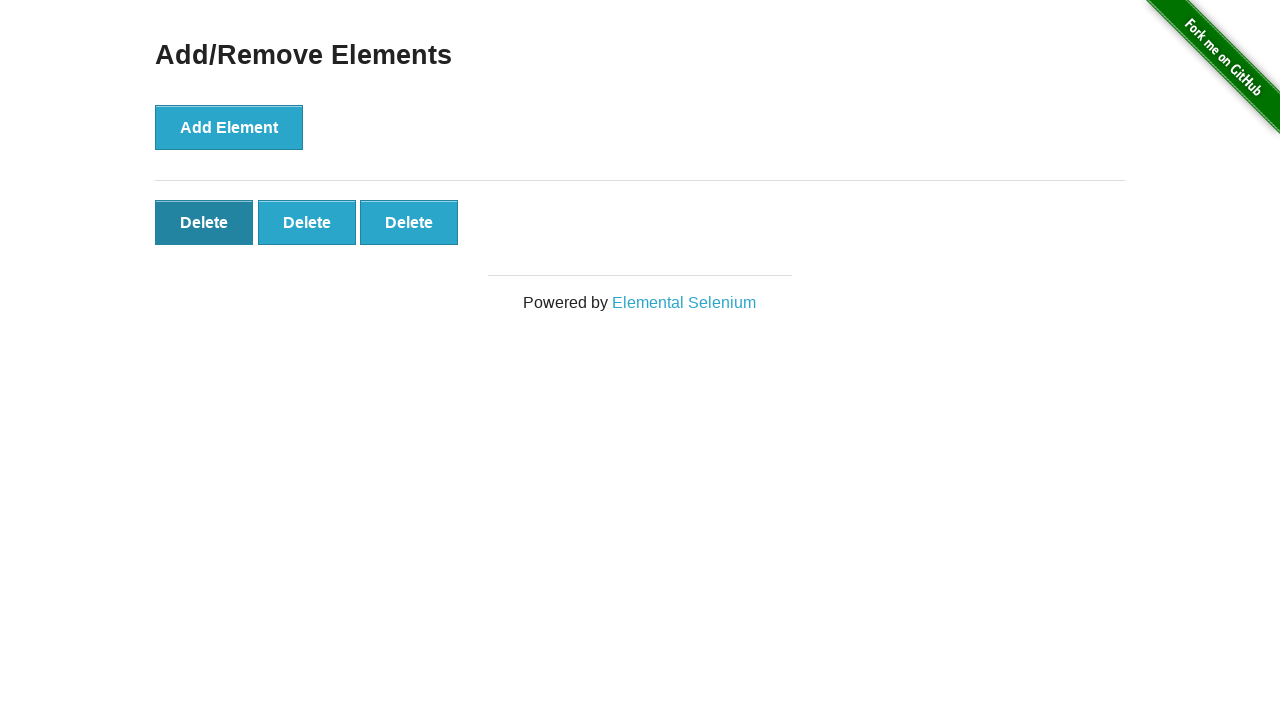

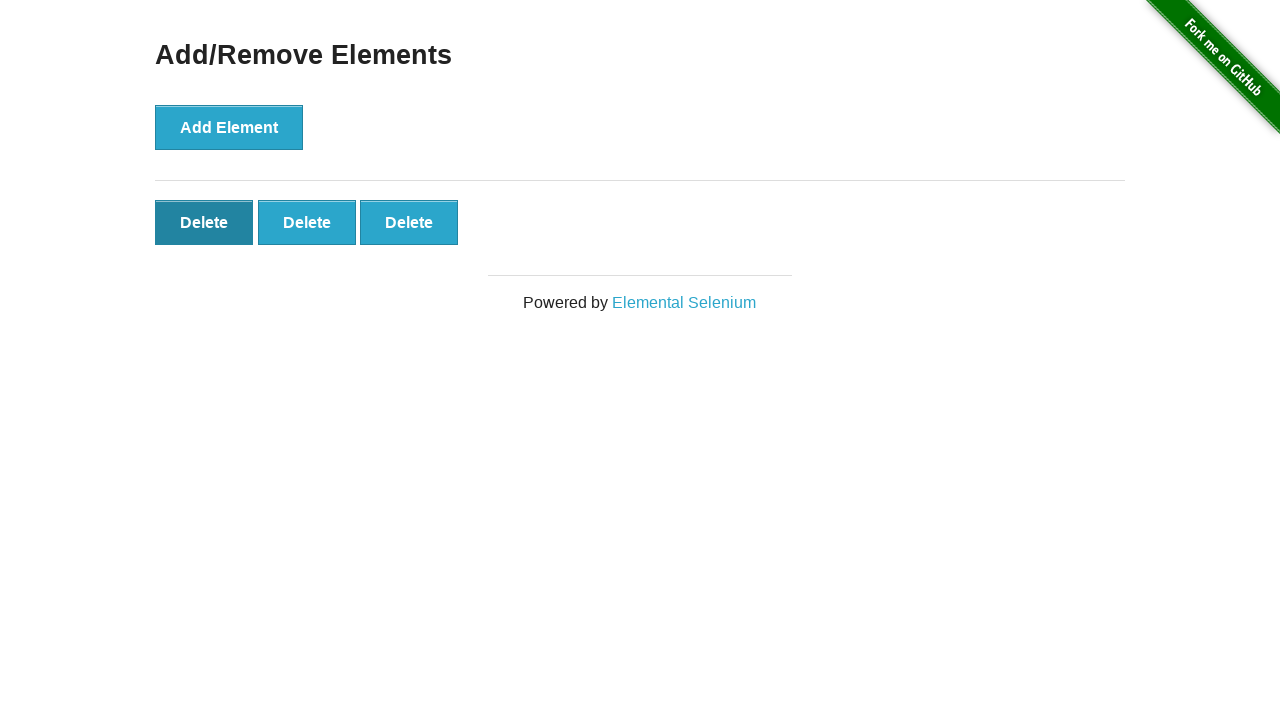